Tests a simple wait scenario by clicking a verify button and checking for a success message

Starting URL: http://suninjuly.github.io/wait1.html

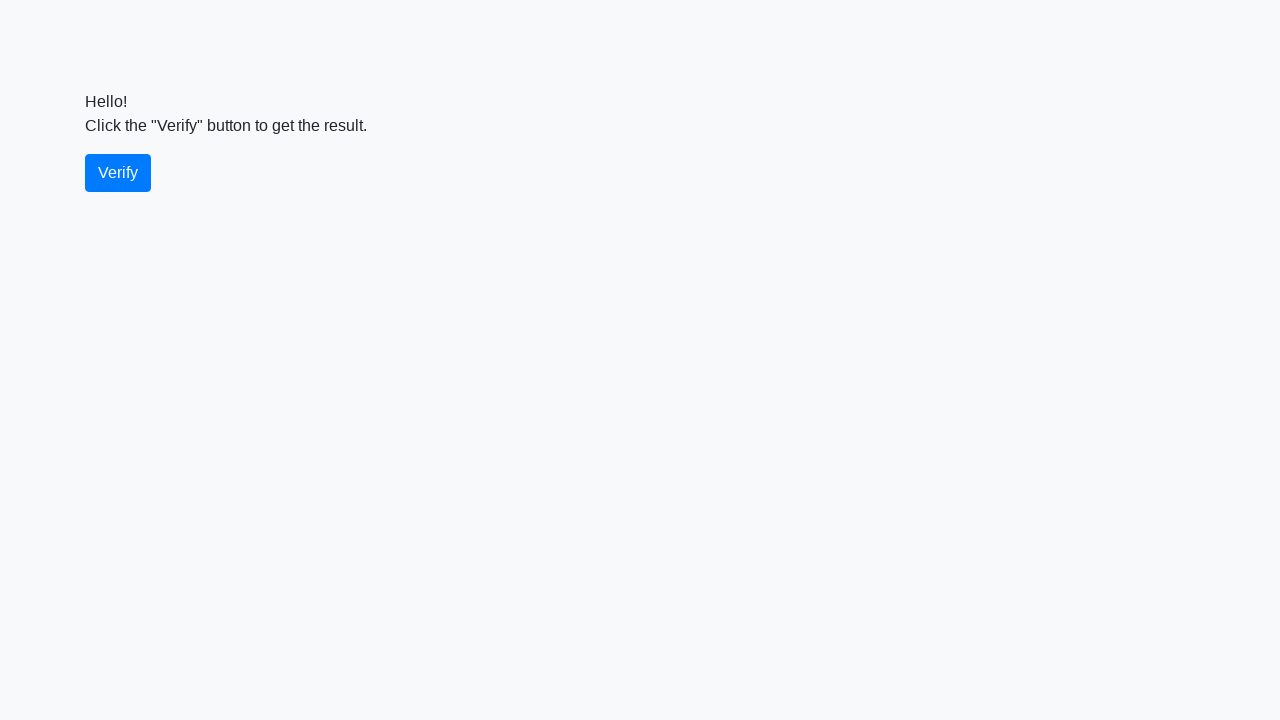

Clicked verify button at (118, 173) on #verify
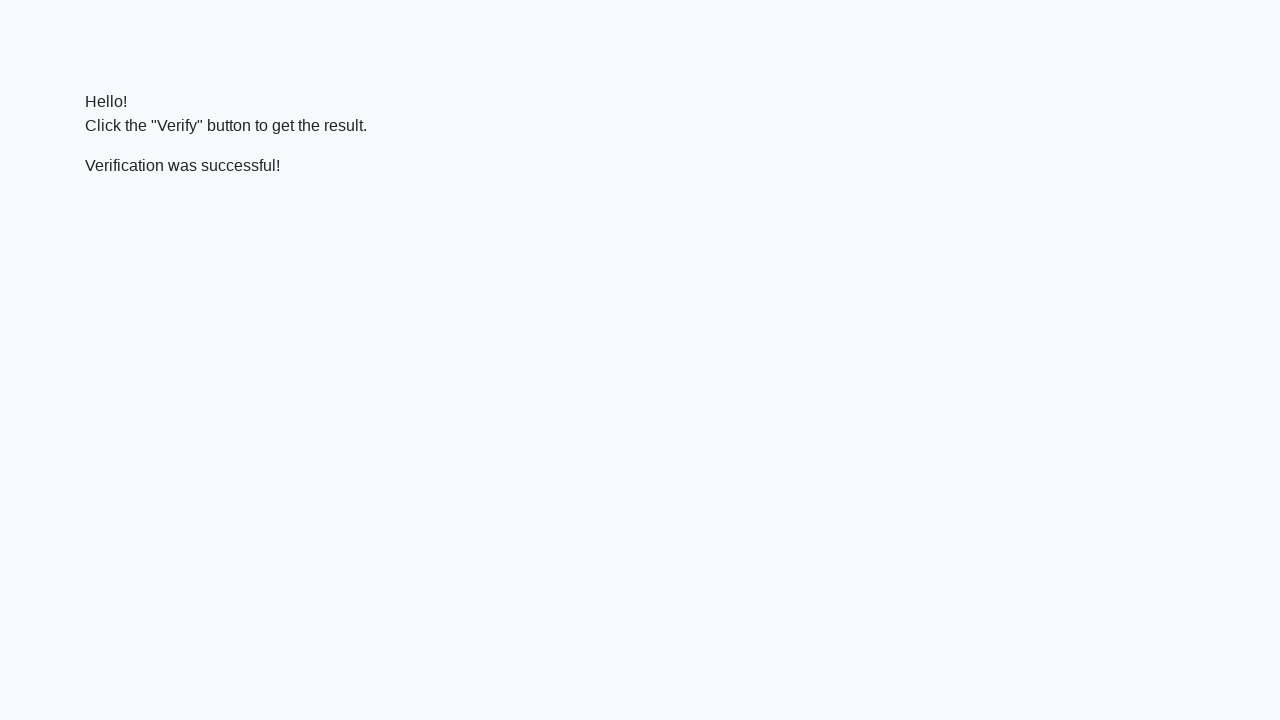

Success message appeared
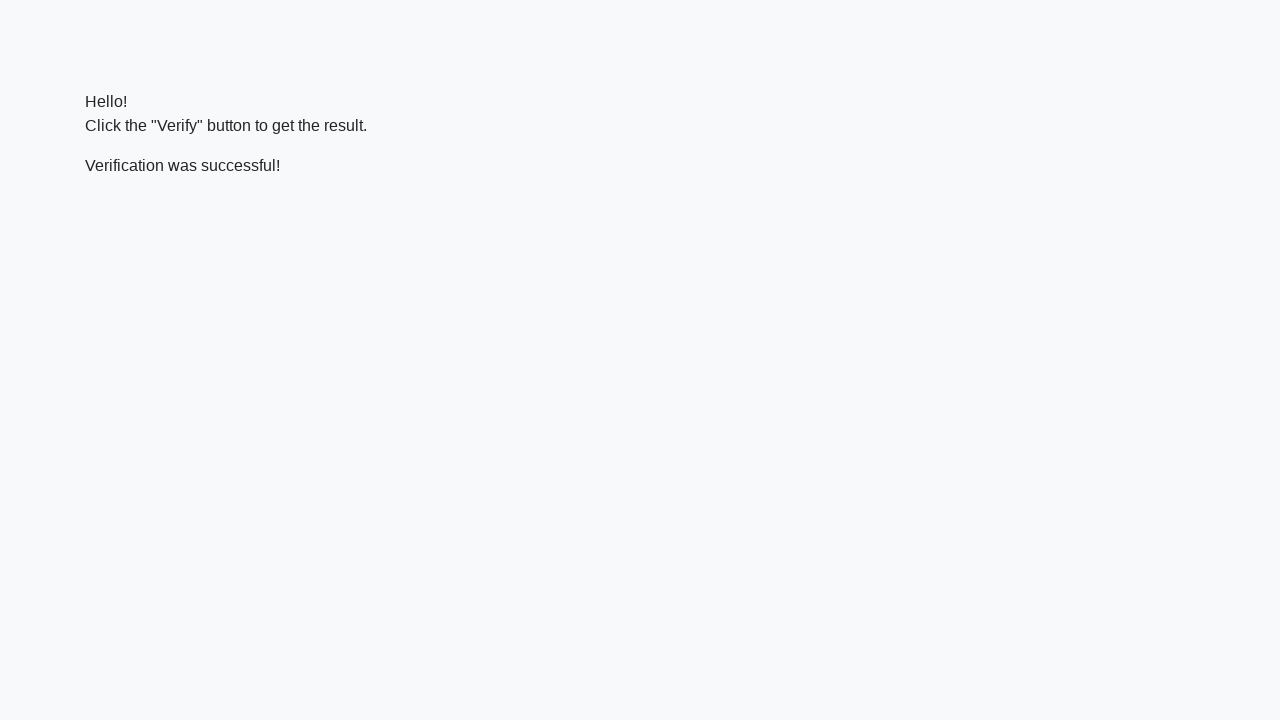

Located success message element
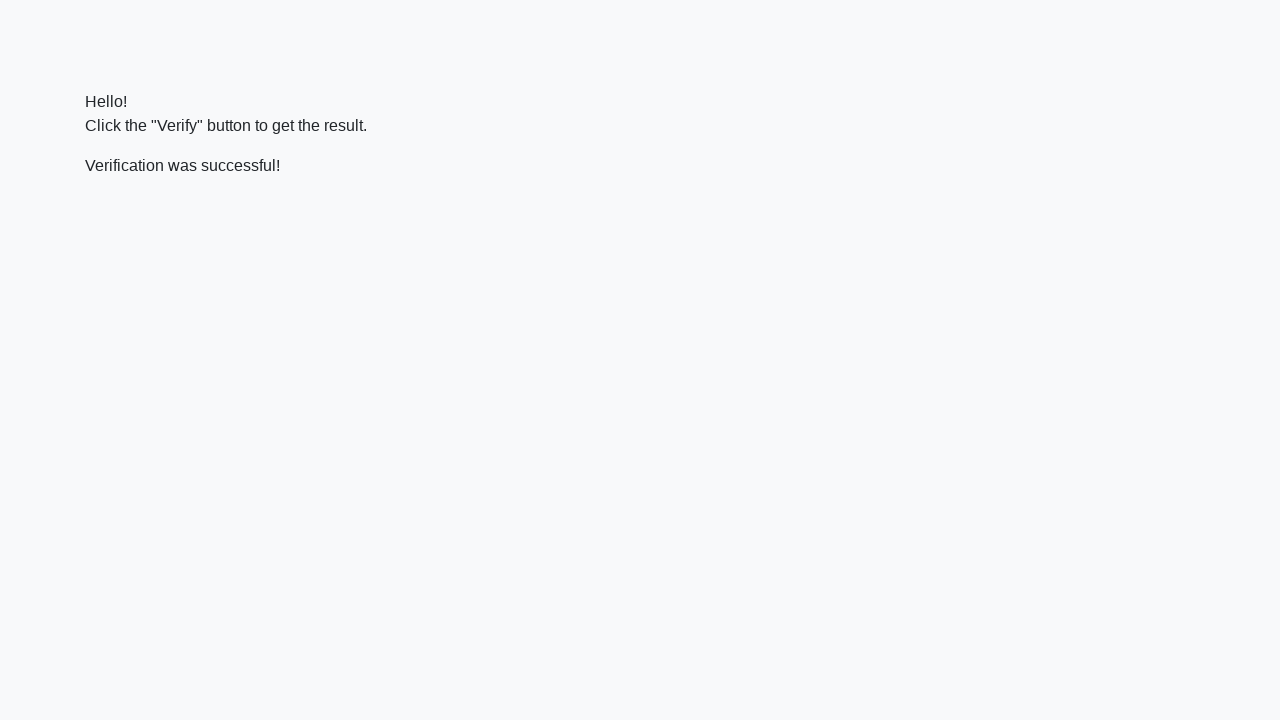

Verified success message contains 'successful'
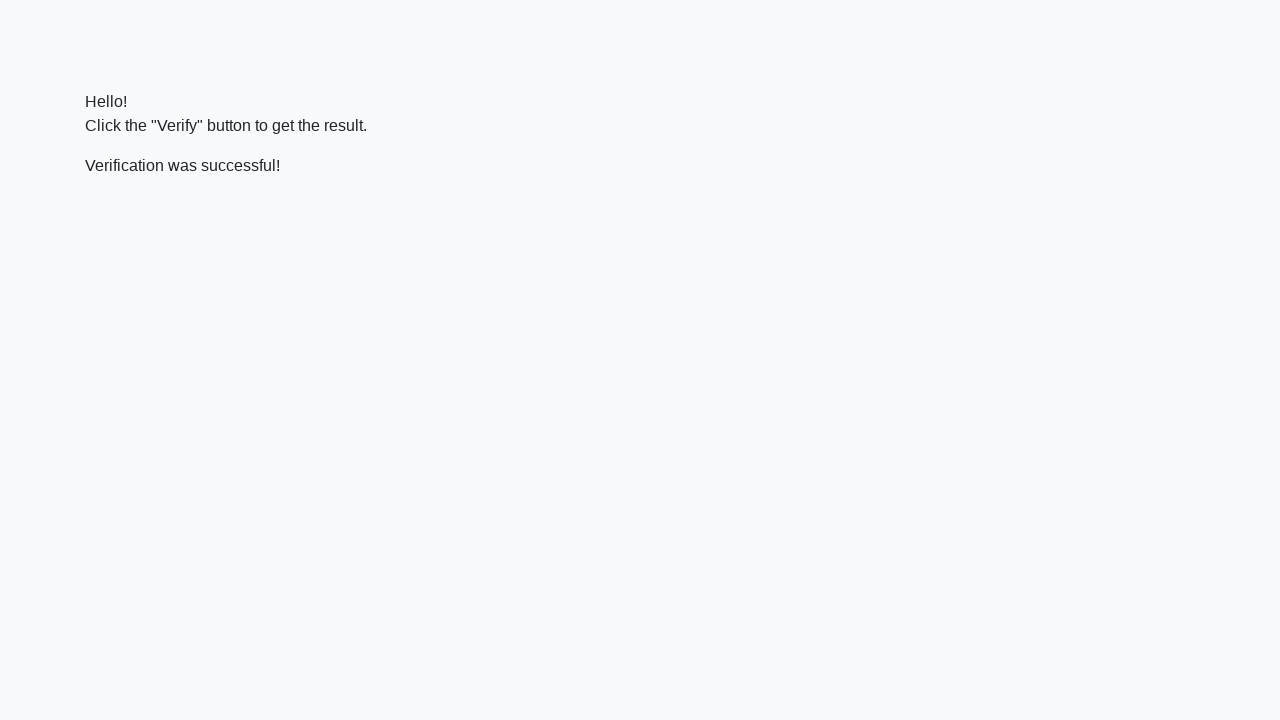

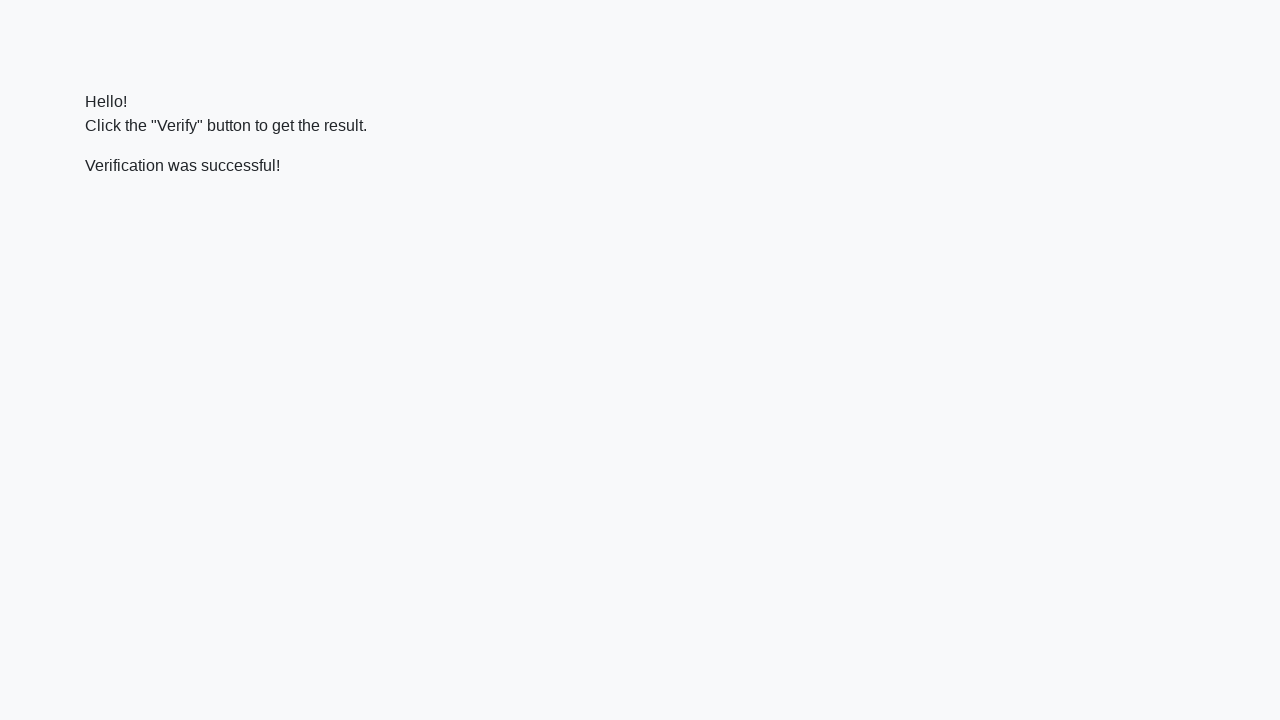